Verifies that the Mirafit logo is displayed on the homepage

Starting URL: https://mirafit.co.uk/

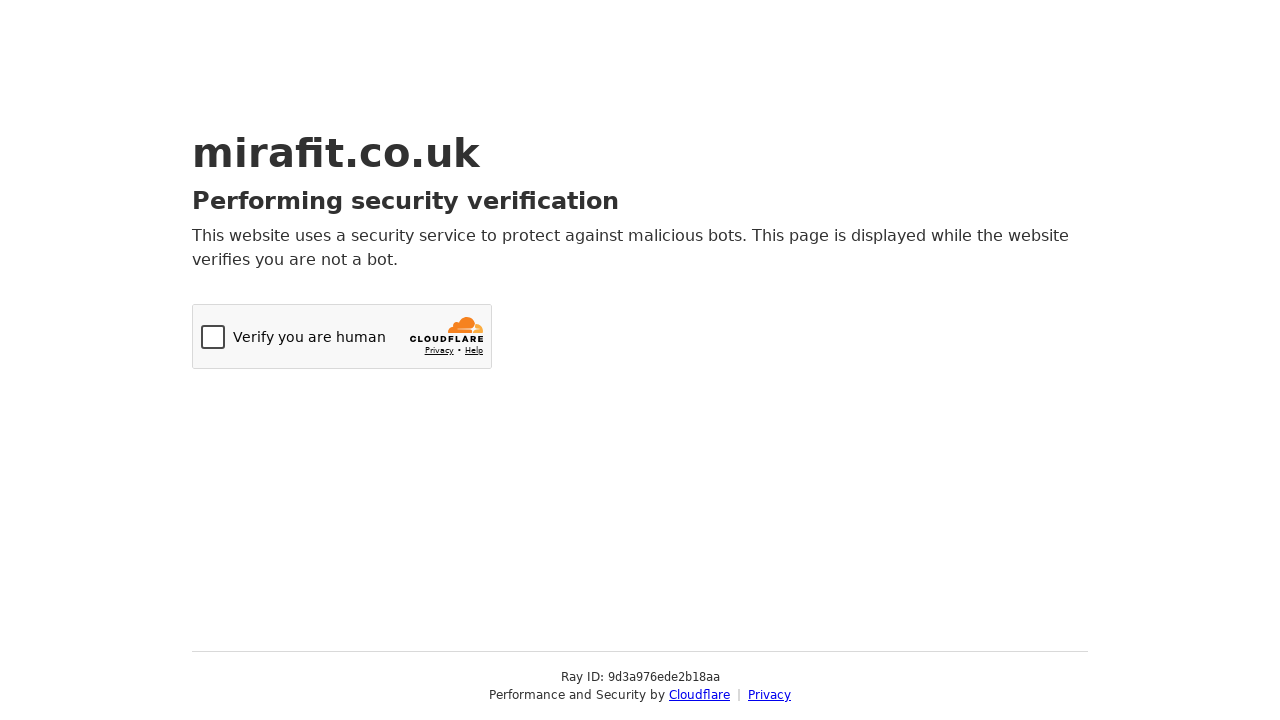

Navigated to Mirafit homepage
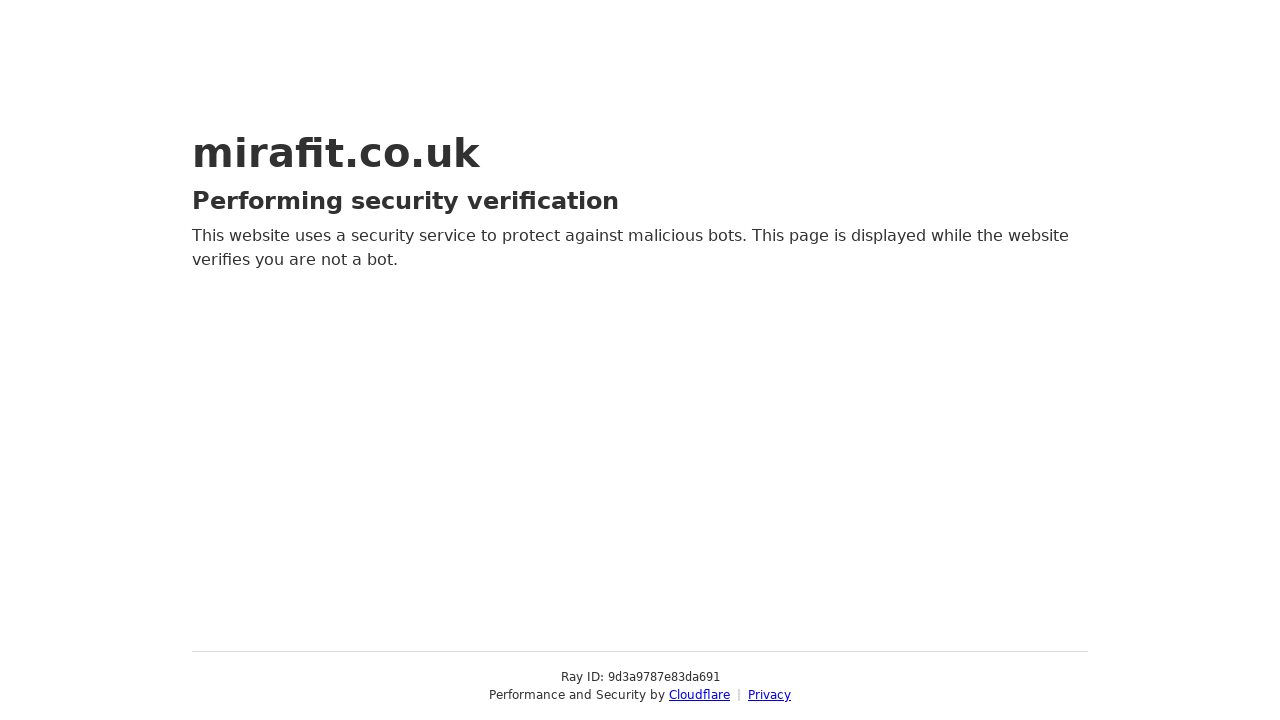

Located Mirafit logo element
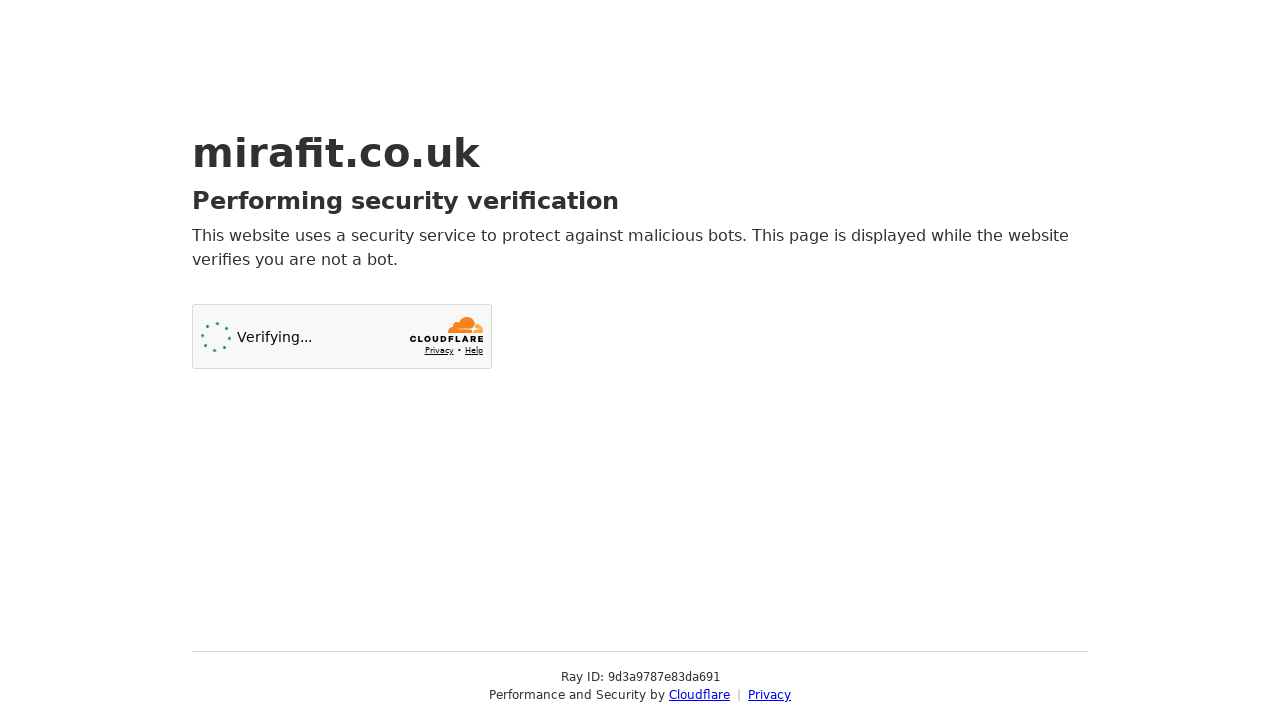

Verified Mirafit logo visibility
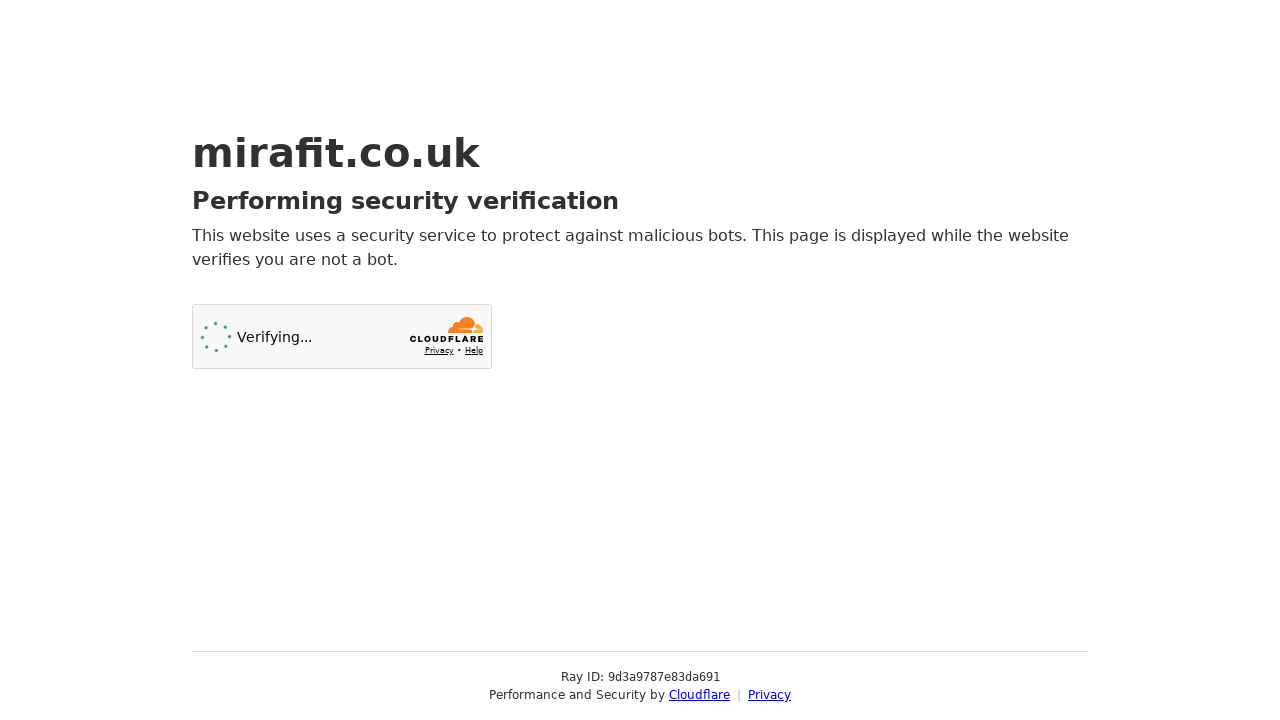

Logo display status: False
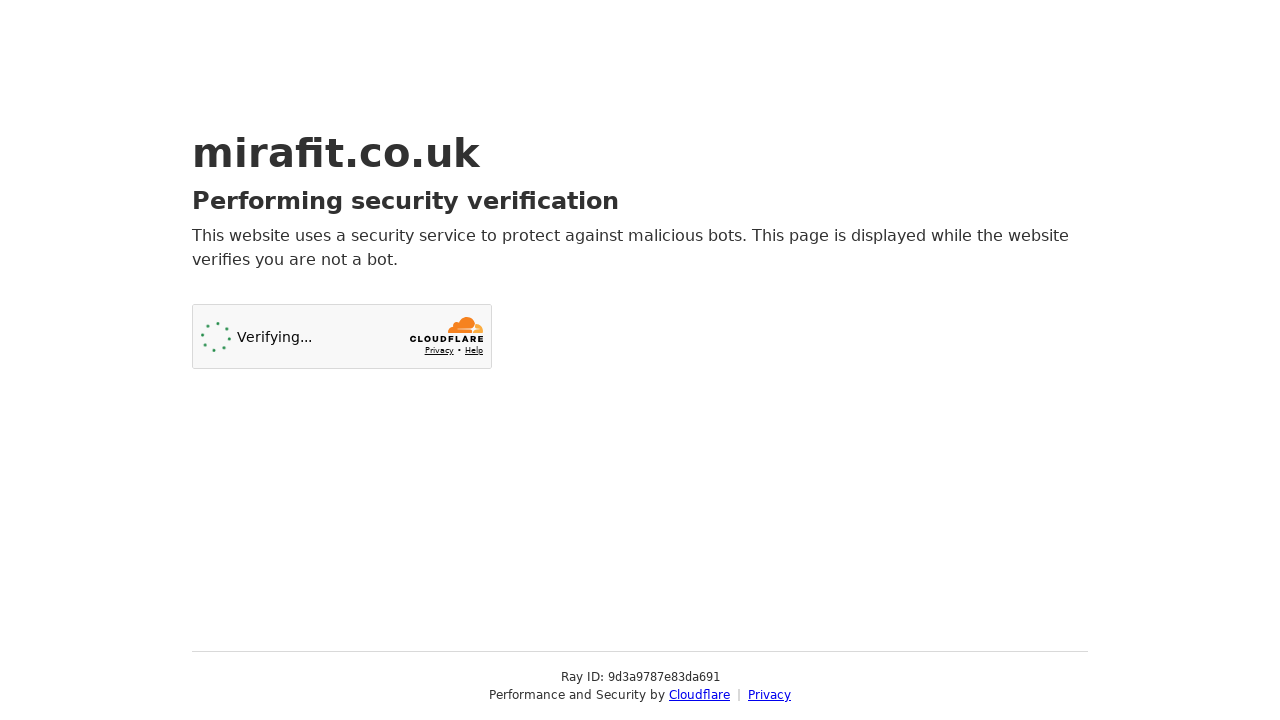

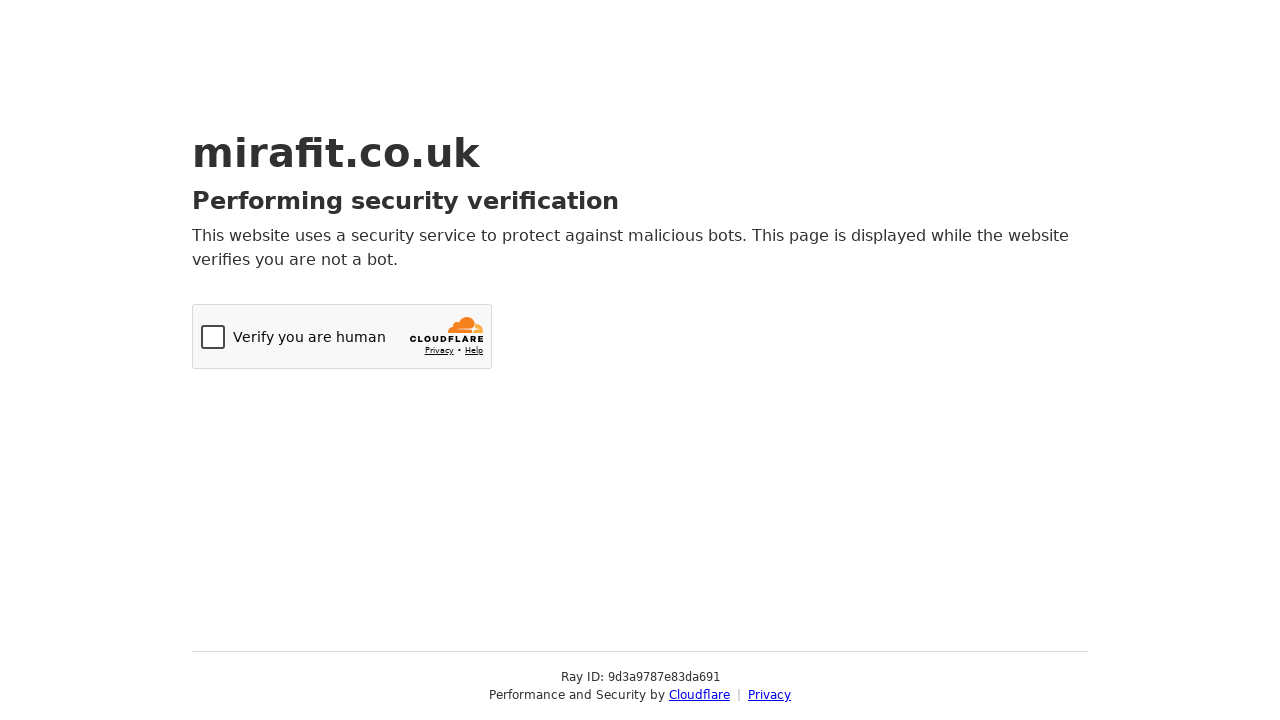